Tests data table sorting in ascending order by clicking the dues column header using class selector (with table attributes)

Starting URL: http://the-internet.herokuapp.com/tables

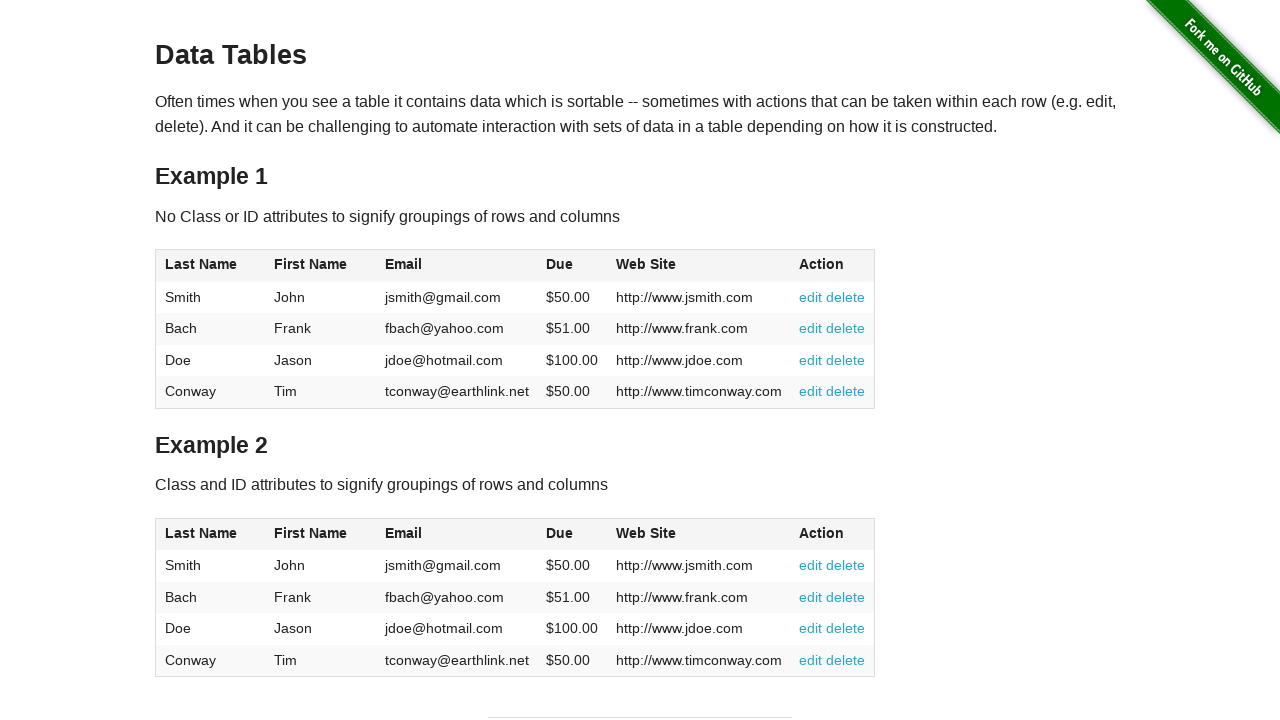

Clicked dues column header to sort data table in ascending order at (560, 533) on #table2 thead .dues
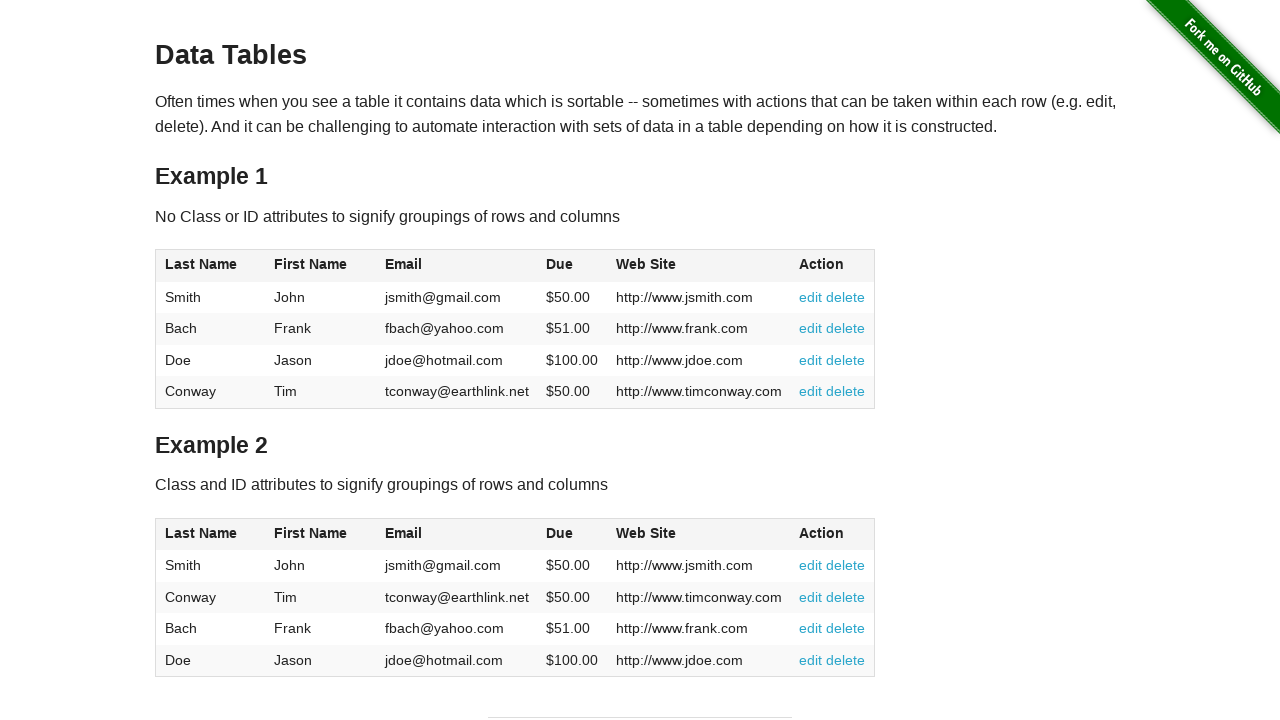

Table data loaded with dues column visible
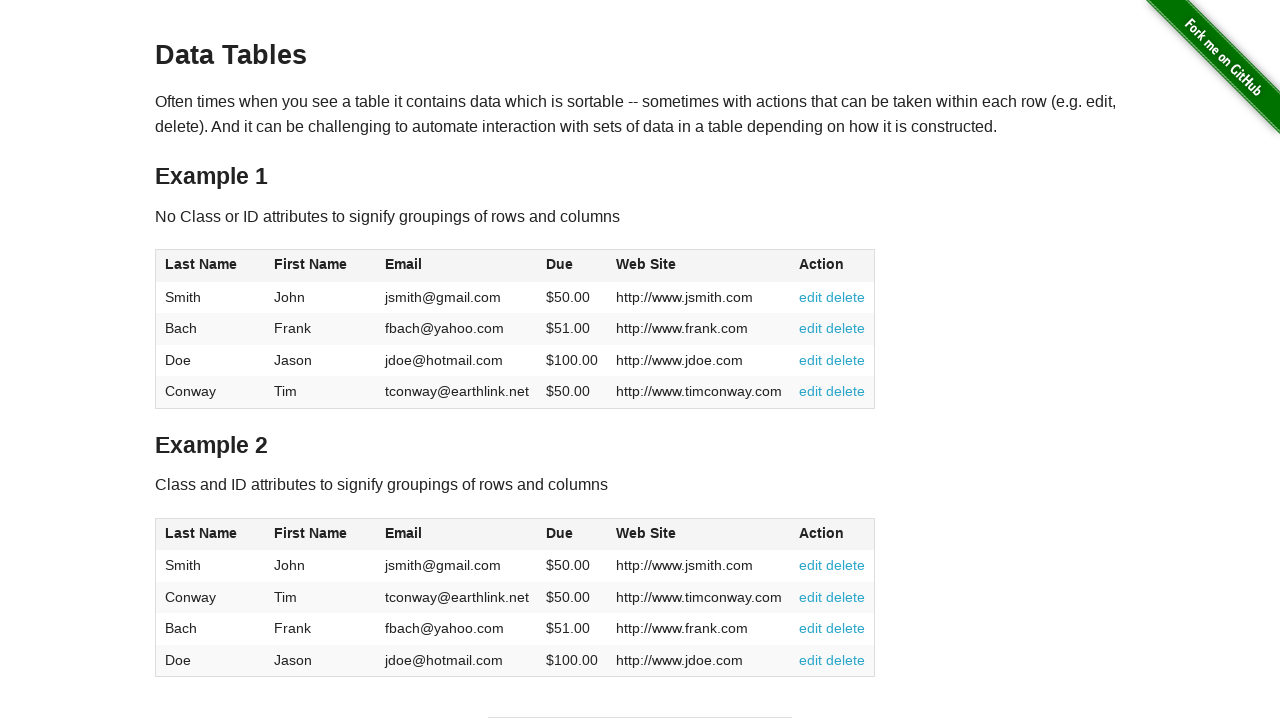

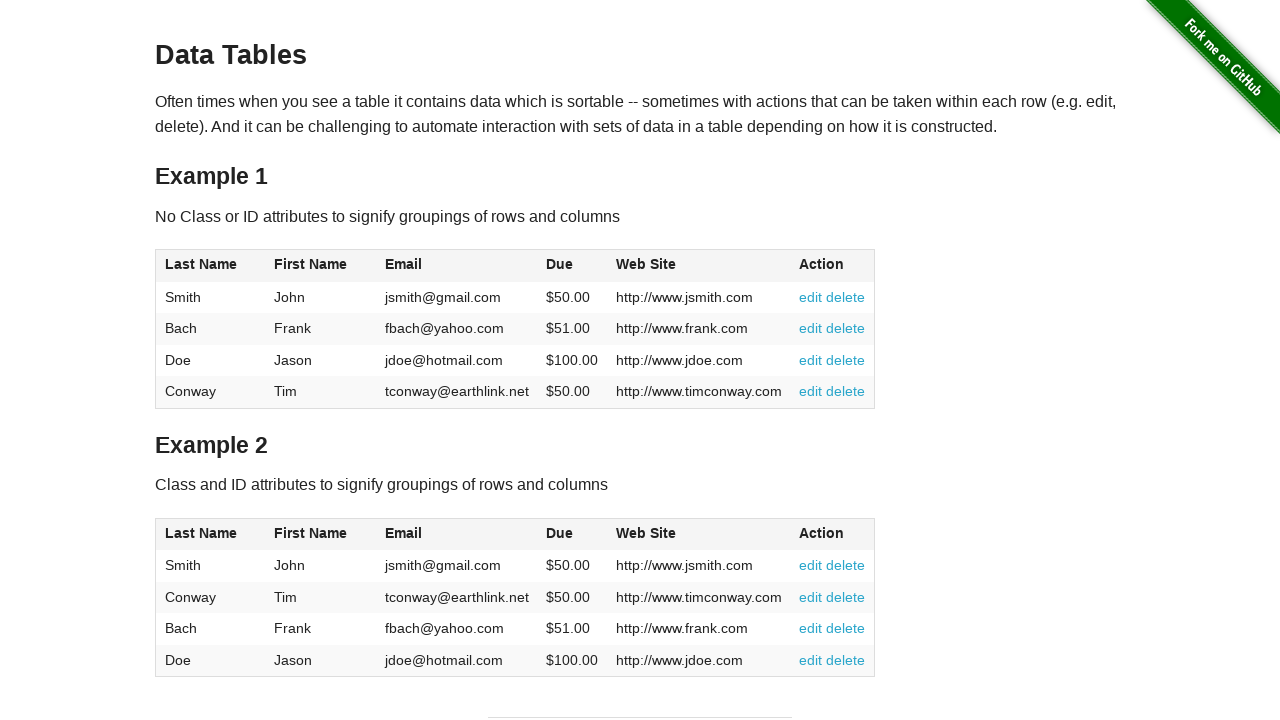